Tests element refresh handling by locating an image element, clicking a refresh button, and verifying the element remains accessible after DOM refresh

Starting URL: https://applitools.github.io/demo/TestPages/RefreshDomPage

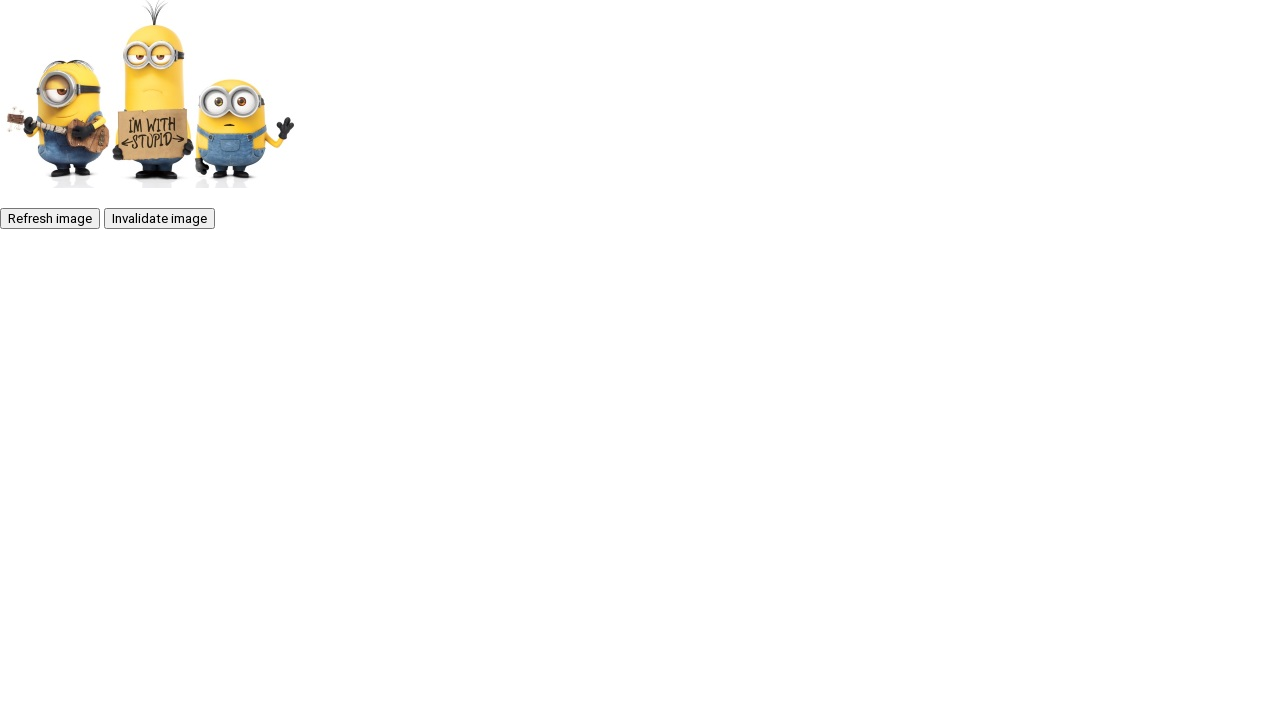

Waited for inner image element to be present
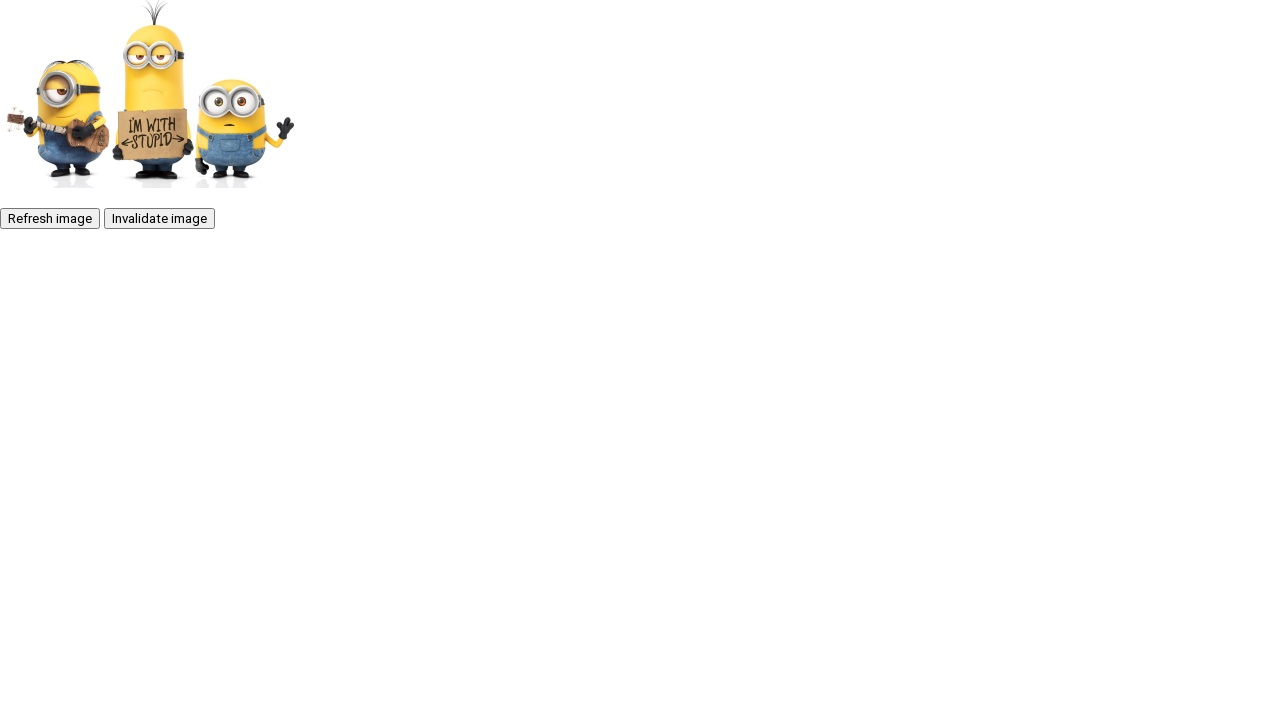

Clicked refresh button to trigger DOM refresh at (50, 218) on #refresh-button
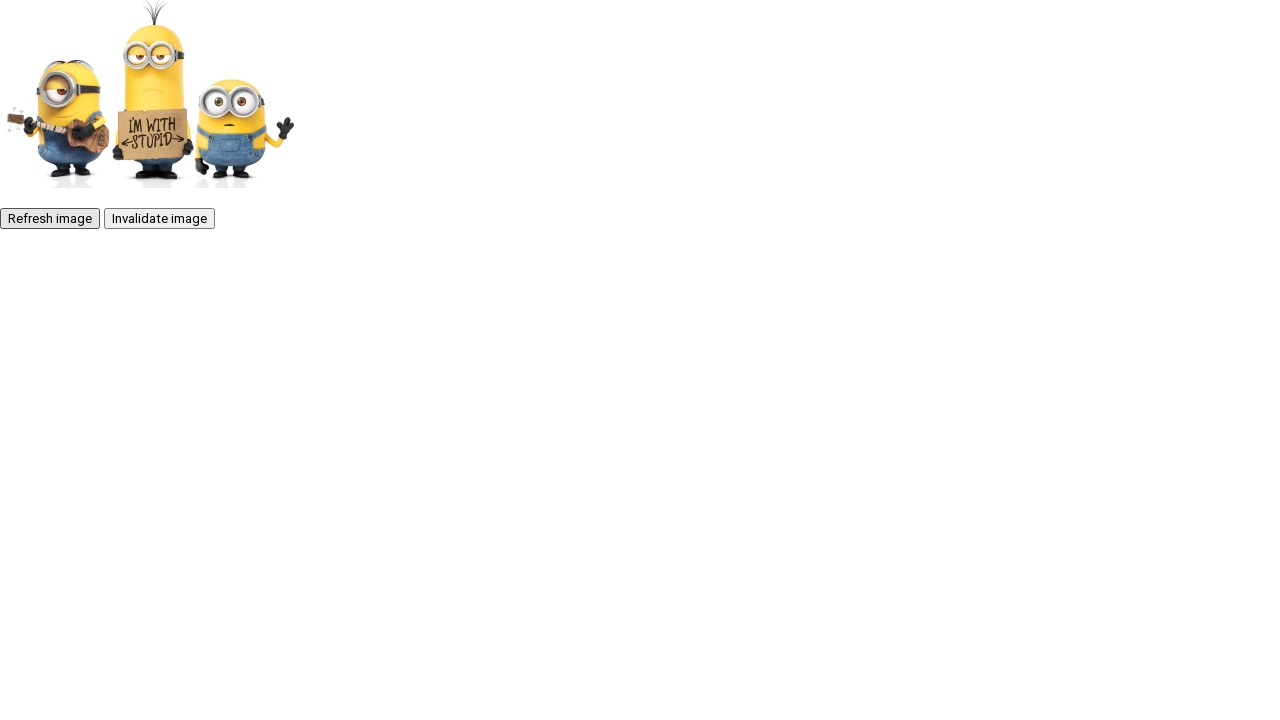

Verified inner image element remains accessible after DOM refresh
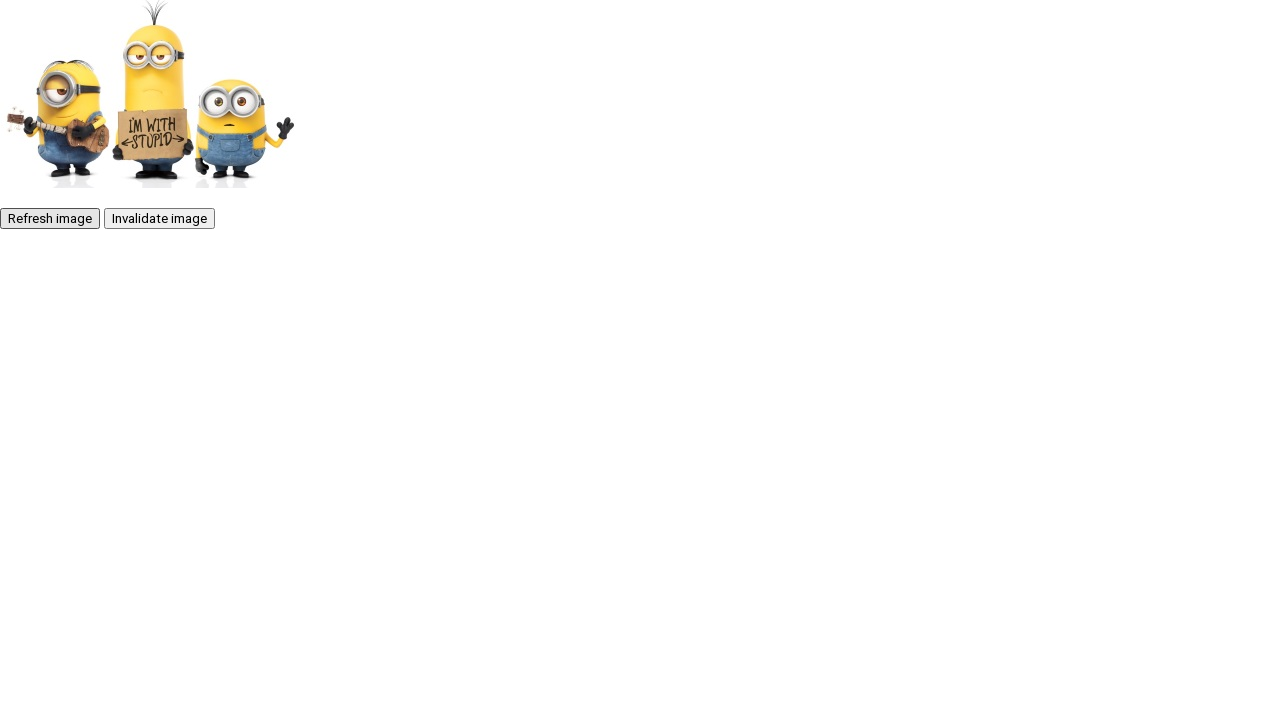

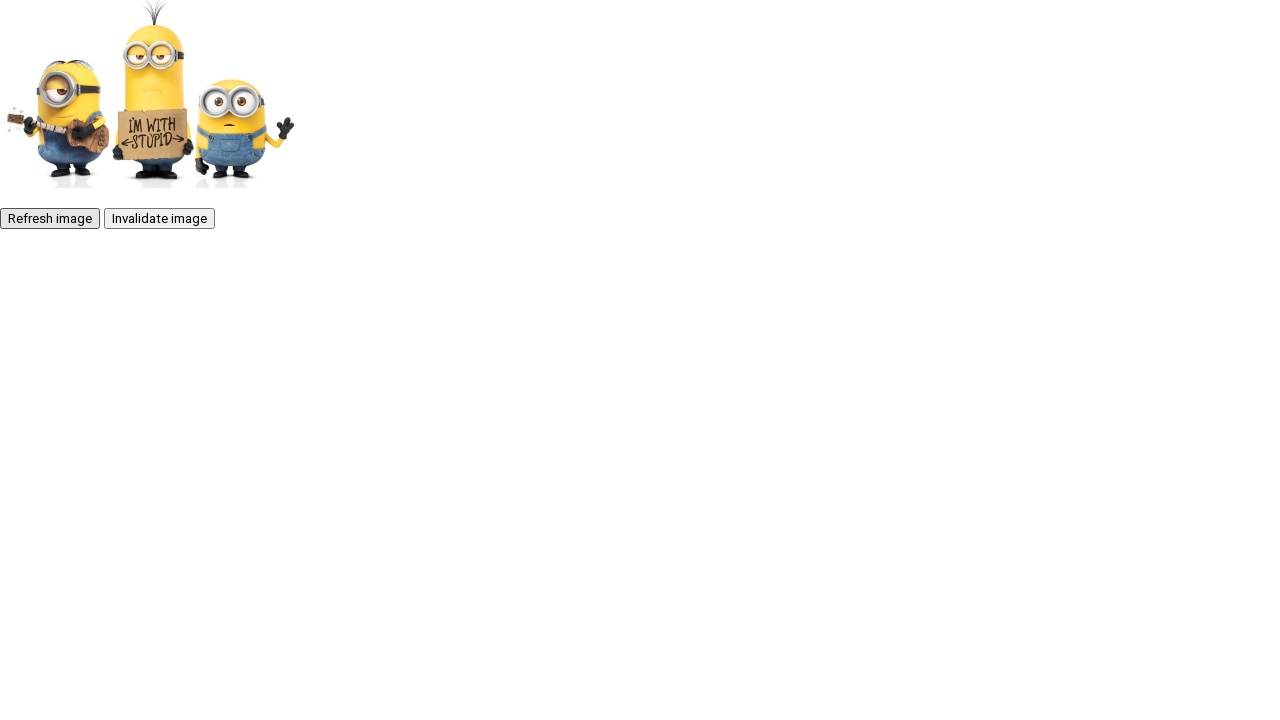